Tests editing a todo item by double-clicking, modifying the text, and pressing Enter

Starting URL: https://demo.playwright.dev/todomvc

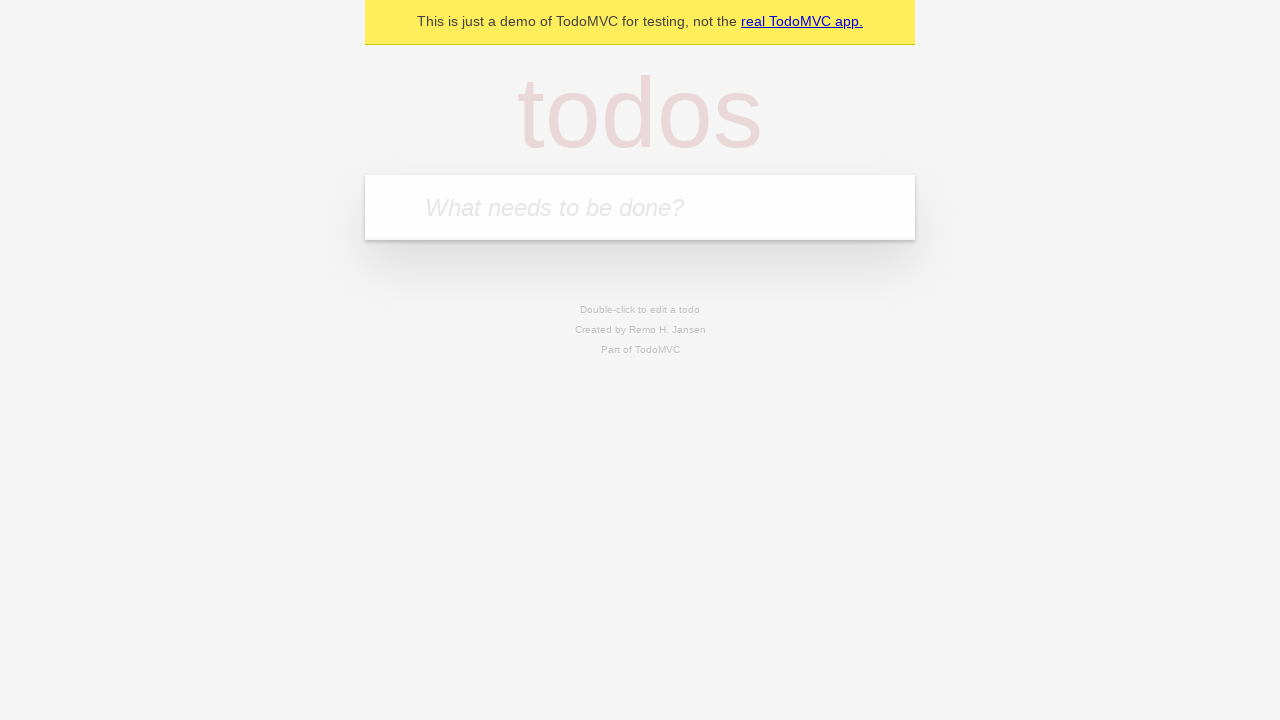

Filled todo input with 'buy some cheese' on internal:attr=[placeholder="What needs to be done?"i]
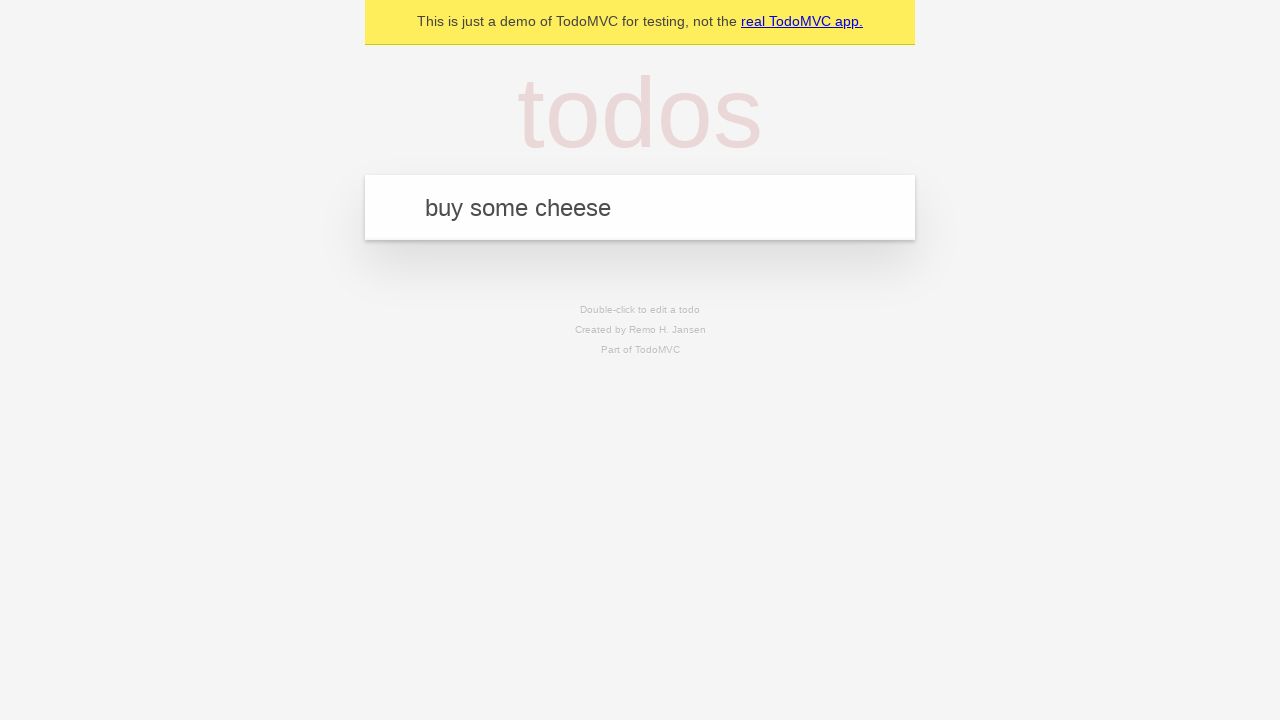

Pressed Enter to create first todo 'buy some cheese' on internal:attr=[placeholder="What needs to be done?"i]
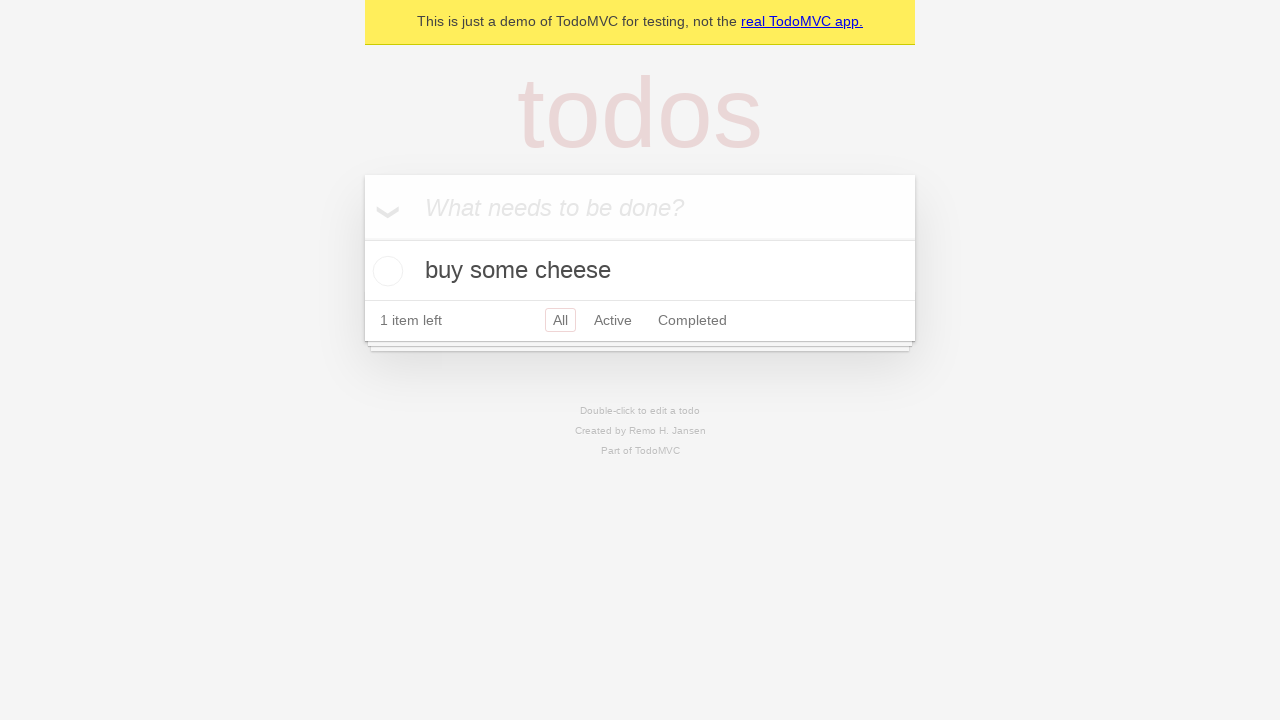

Filled todo input with 'feed the cat' on internal:attr=[placeholder="What needs to be done?"i]
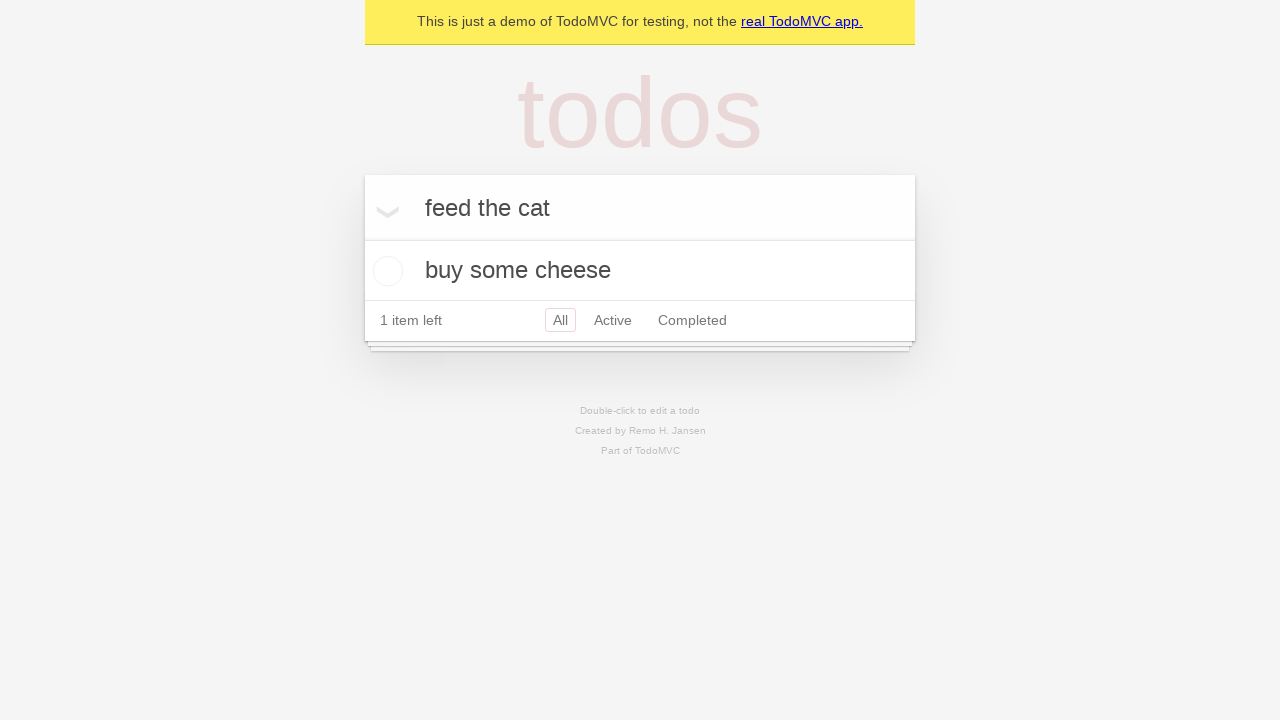

Pressed Enter to create second todo 'feed the cat' on internal:attr=[placeholder="What needs to be done?"i]
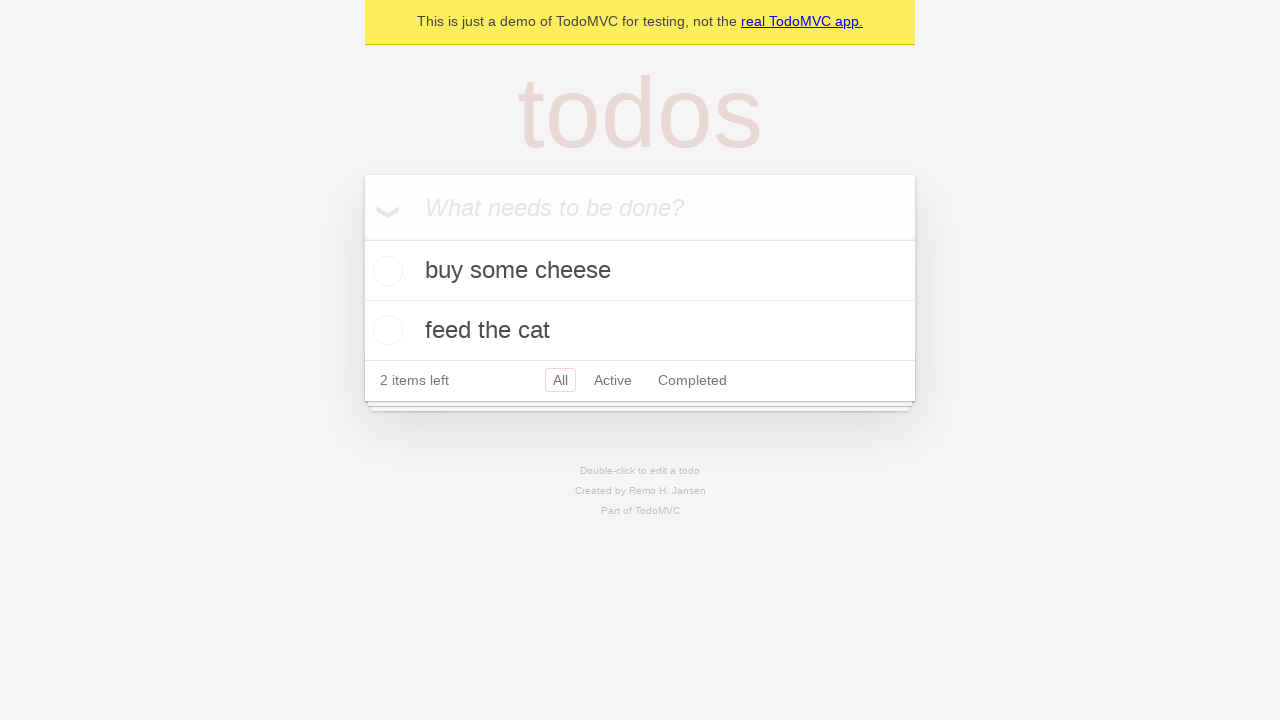

Filled todo input with 'book a doctors appointment' on internal:attr=[placeholder="What needs to be done?"i]
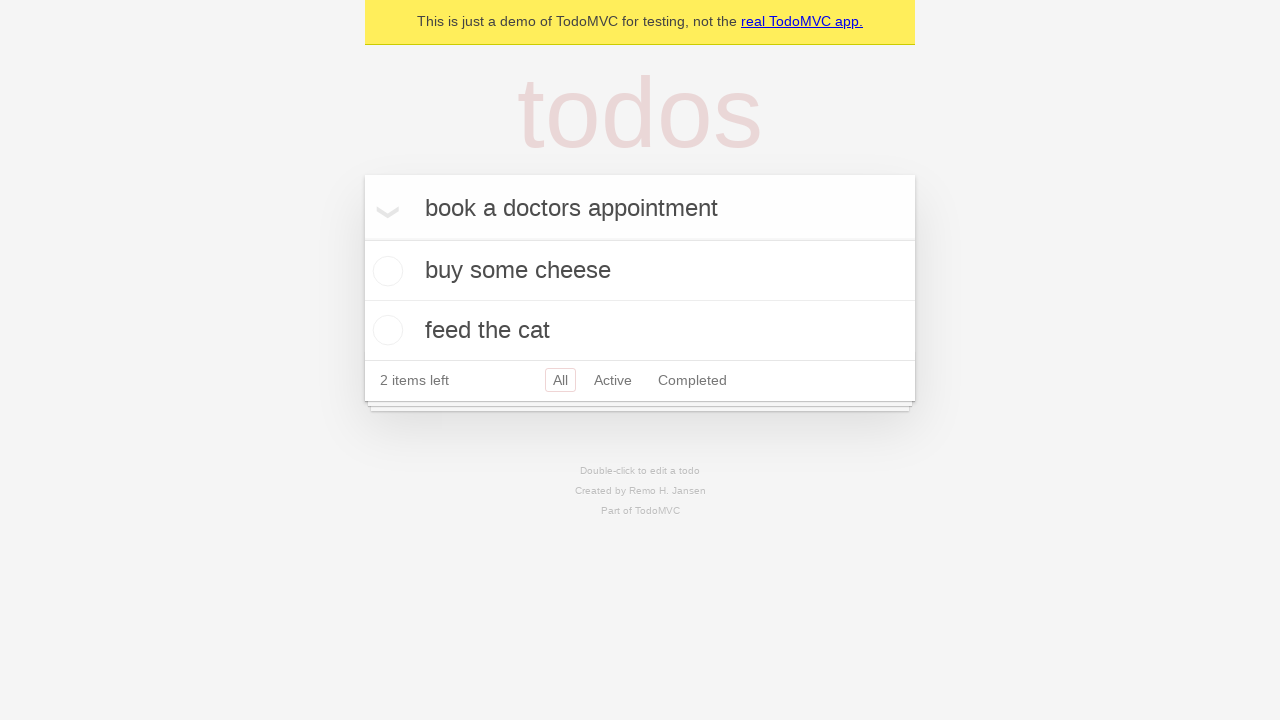

Pressed Enter to create third todo 'book a doctors appointment' on internal:attr=[placeholder="What needs to be done?"i]
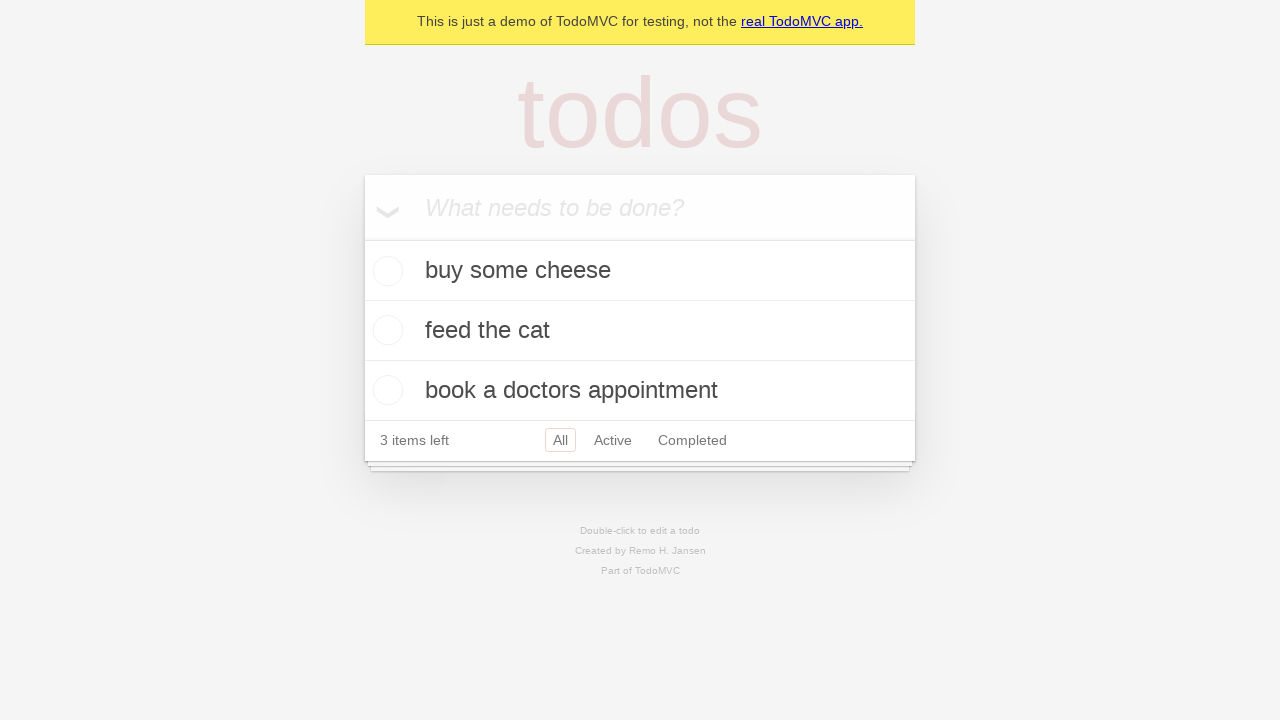

Double-clicked second todo item to enter edit mode at (640, 331) on internal:testid=[data-testid="todo-item"s] >> nth=1
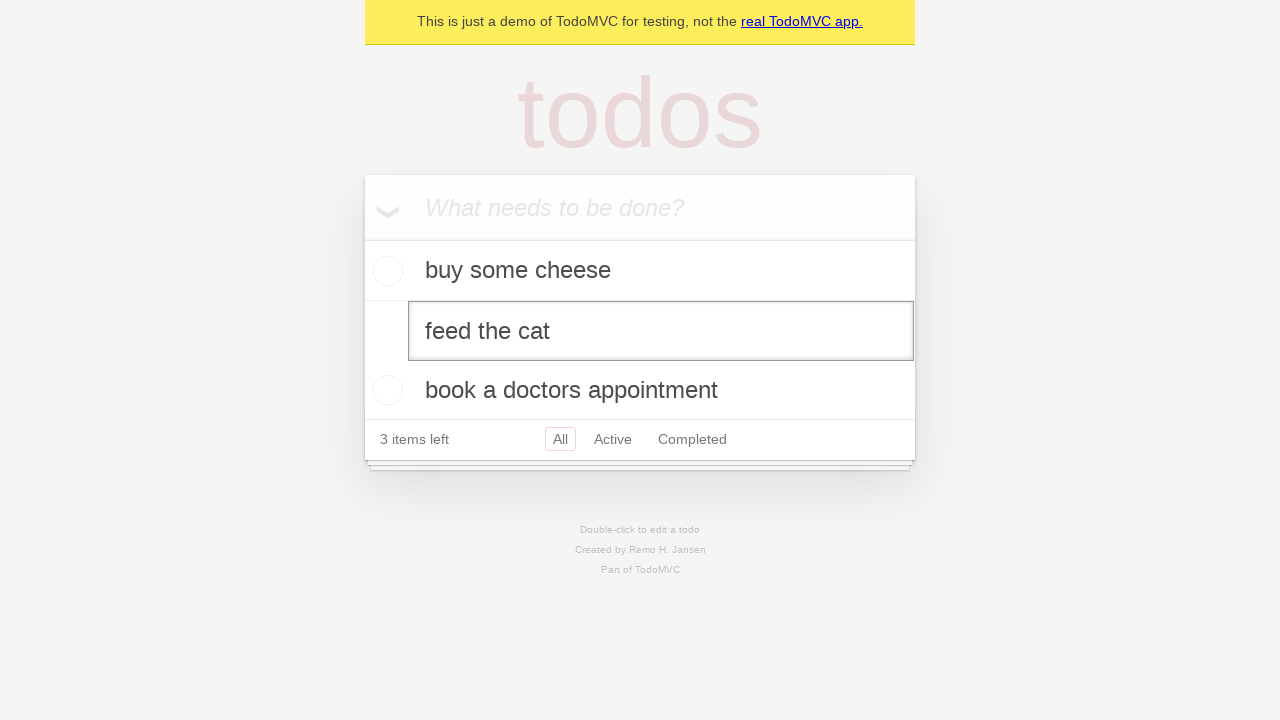

Filled edit textbox with 'buy some sausages' on internal:testid=[data-testid="todo-item"s] >> nth=1 >> internal:role=textbox[nam
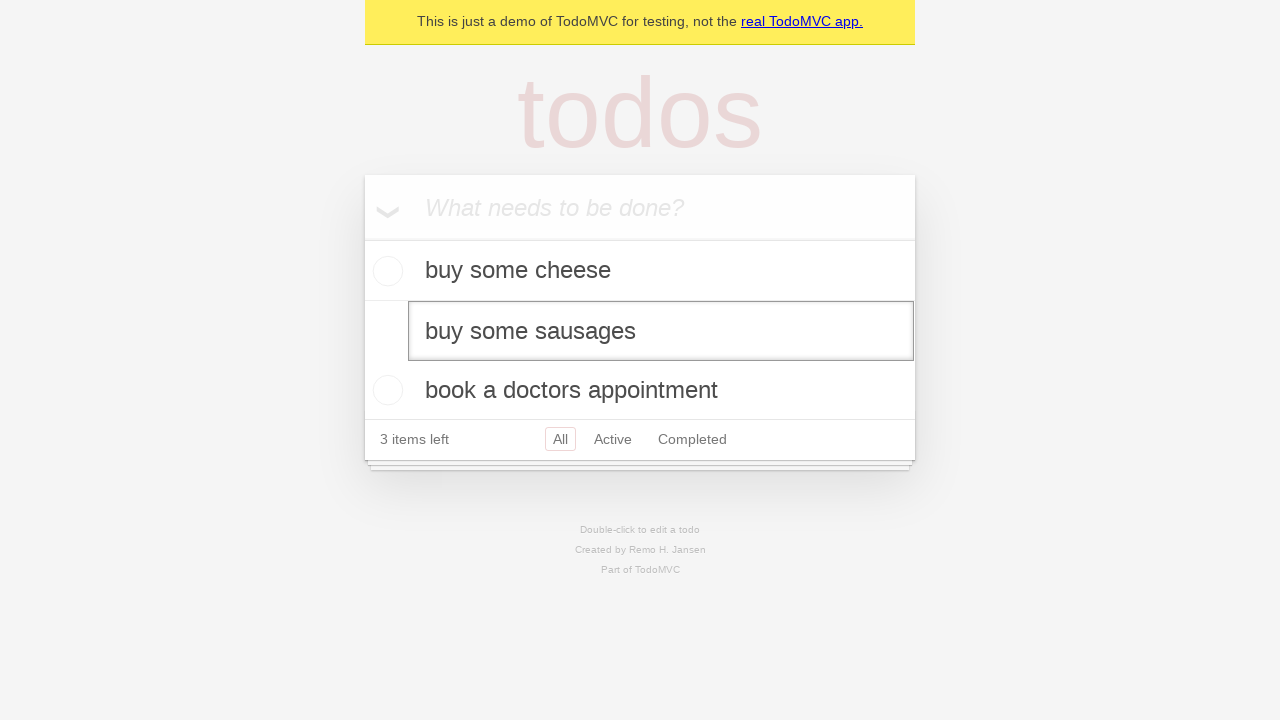

Pressed Enter to save edited todo text 'buy some sausages' on internal:testid=[data-testid="todo-item"s] >> nth=1 >> internal:role=textbox[nam
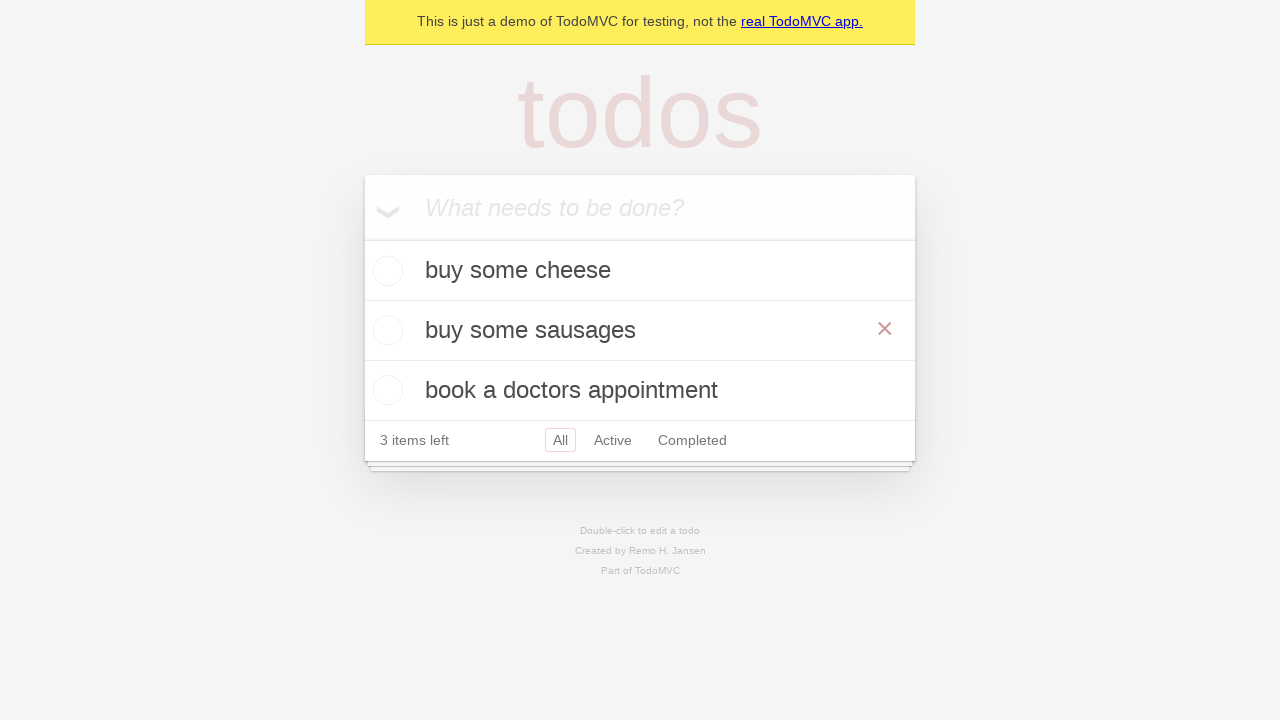

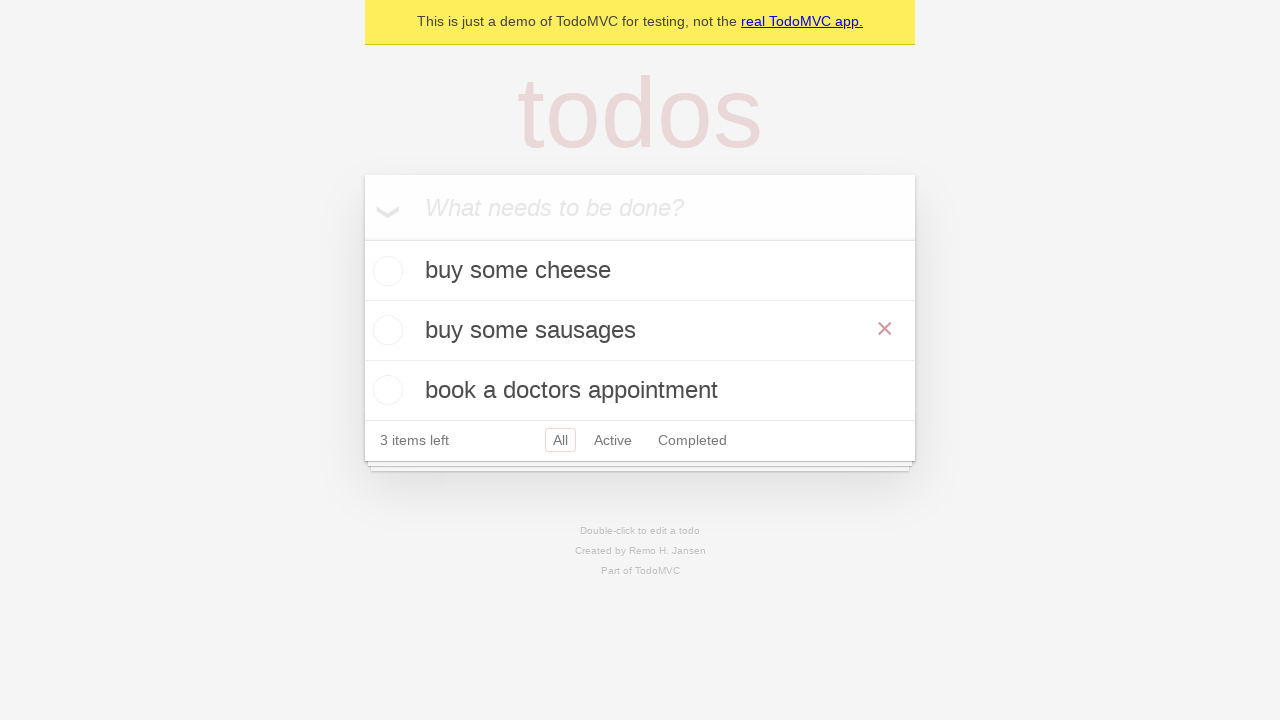